Tests registration form with mismatched password confirmation to verify password mismatch error

Starting URL: https://alada.vn/tai-khoan/dang-ky.html

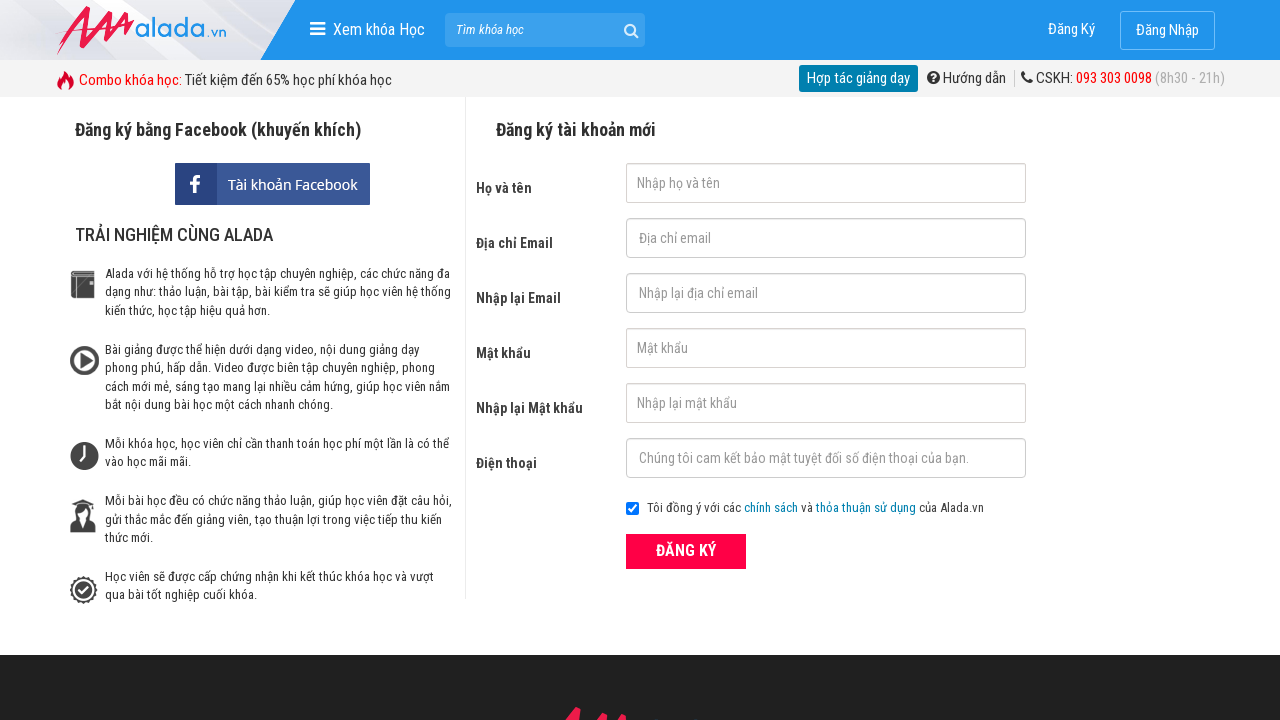

Filled first name field with 'hasagi' on #txtFirstname
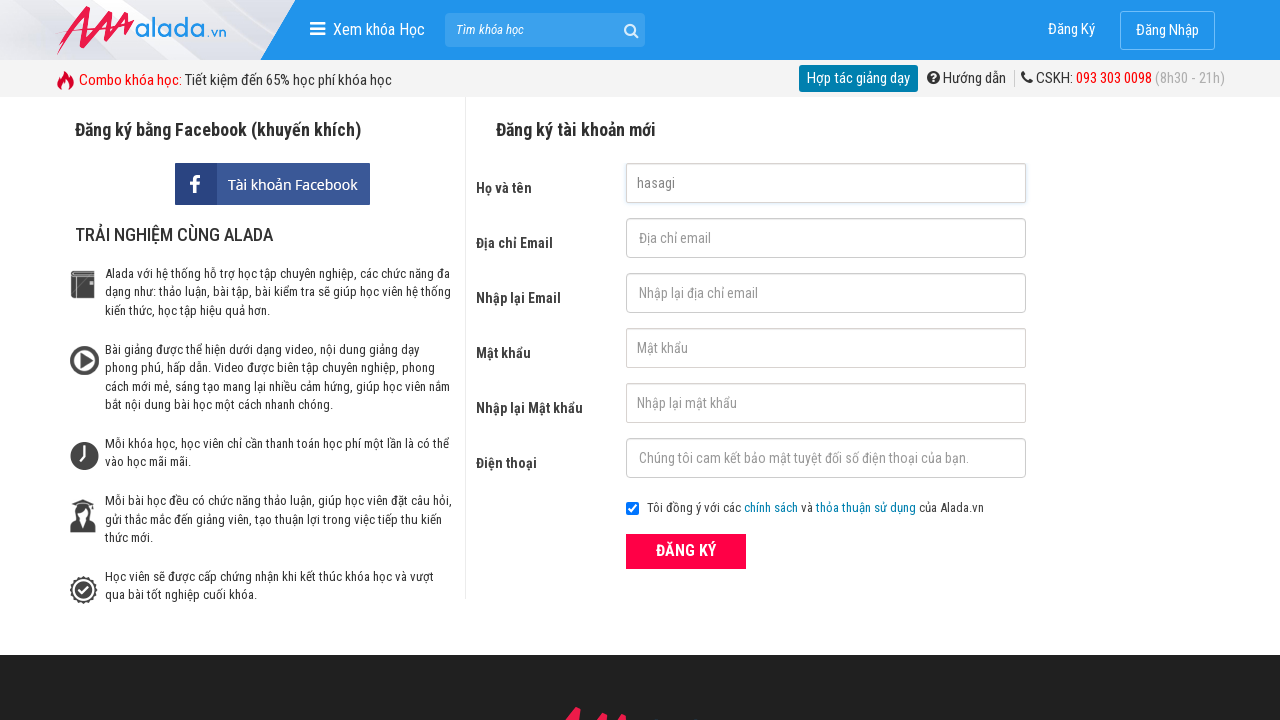

Filled email field with 'test@gmail.com' on #txtEmail
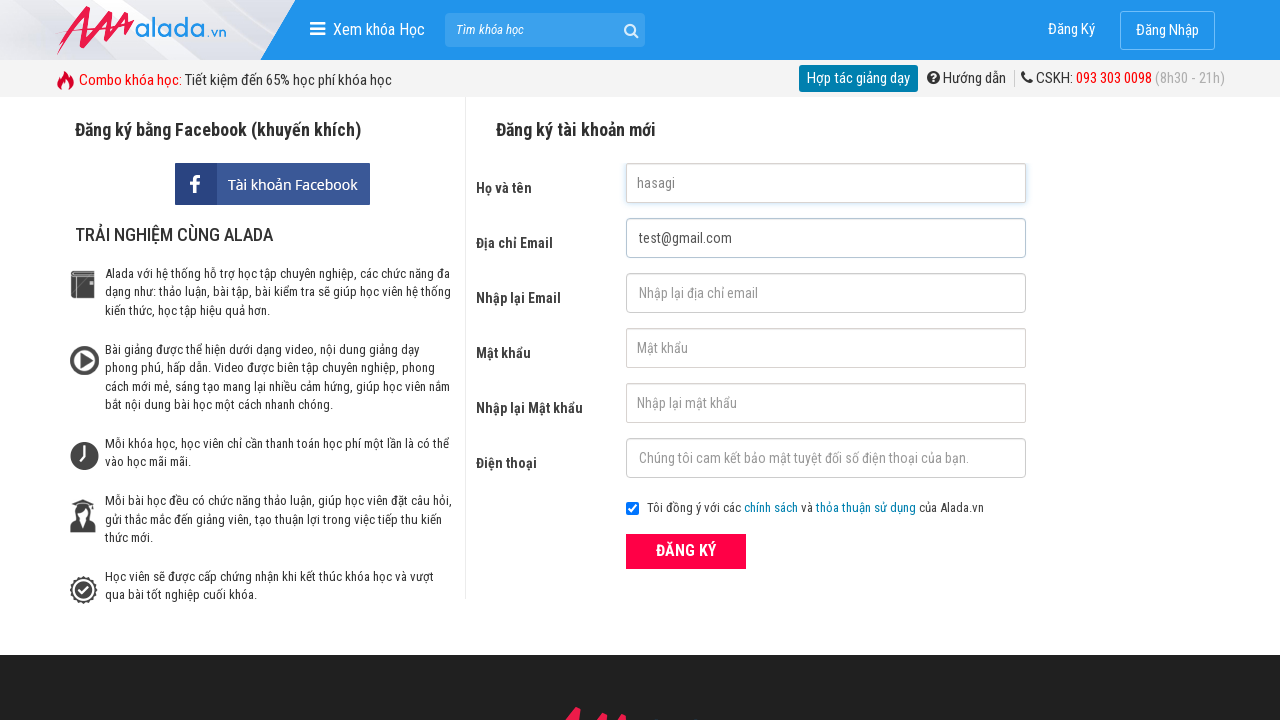

Filled confirm email field with 'test@gmail.com' on #txtCEmail
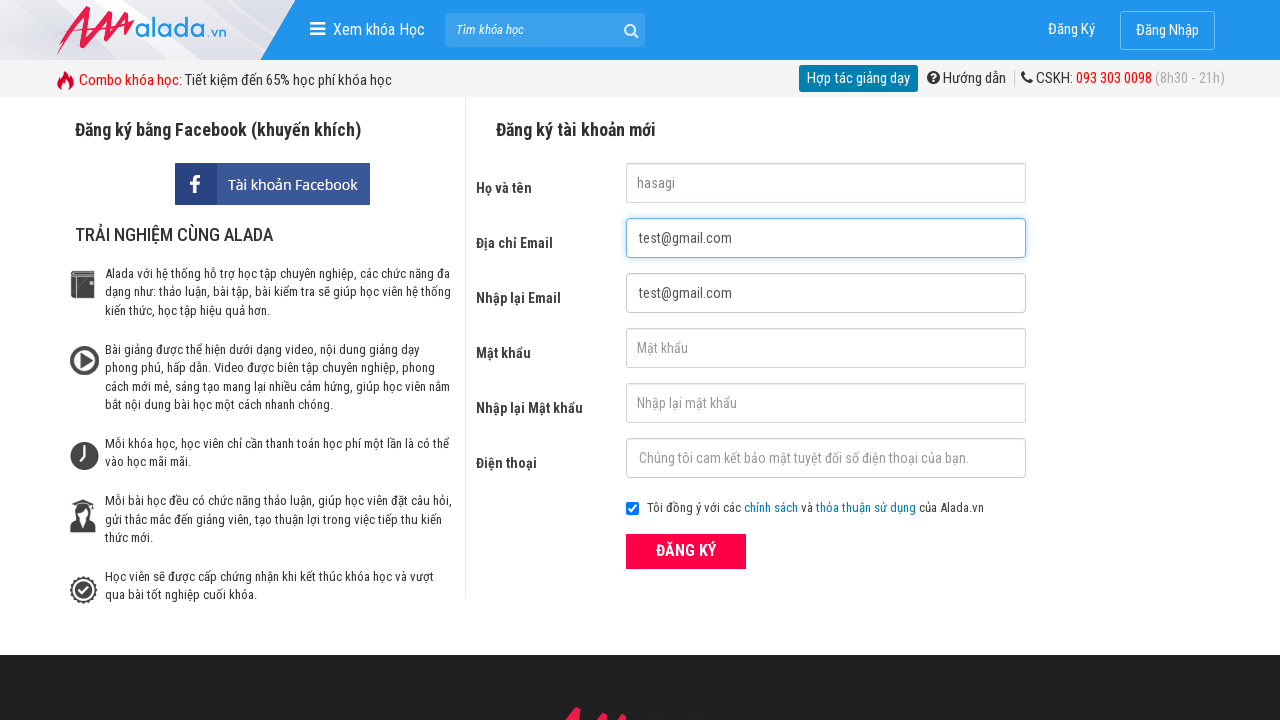

Filled password field with 'test1234!' on #txtPassword
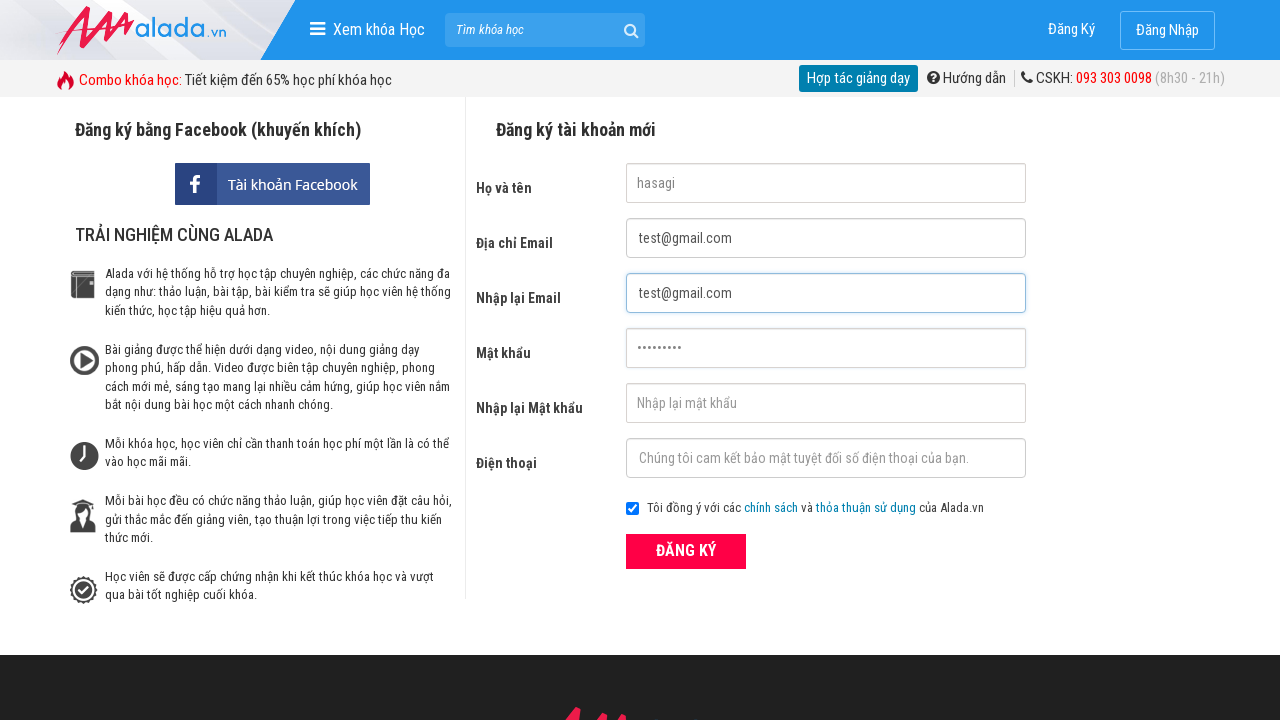

Filled confirm password field with 'test12345!' (mismatched password) on #txtCPassword
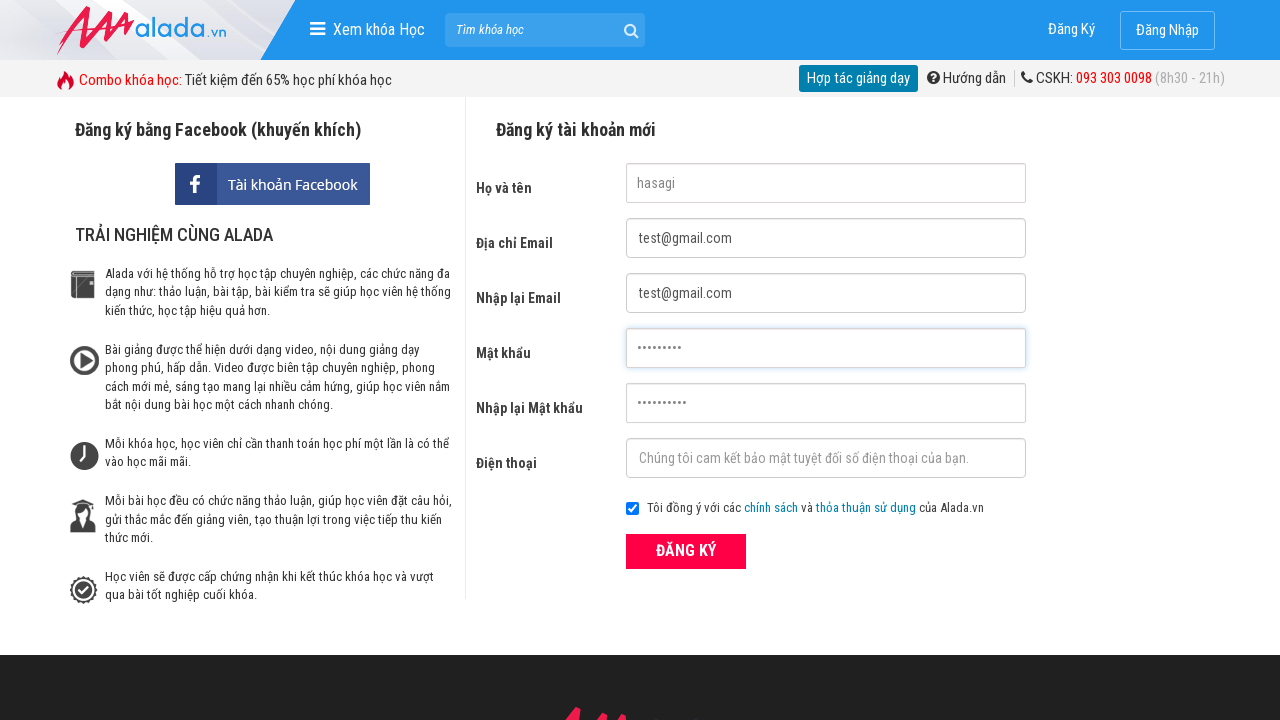

Filled phone field with '0909584932' on #txtPhone
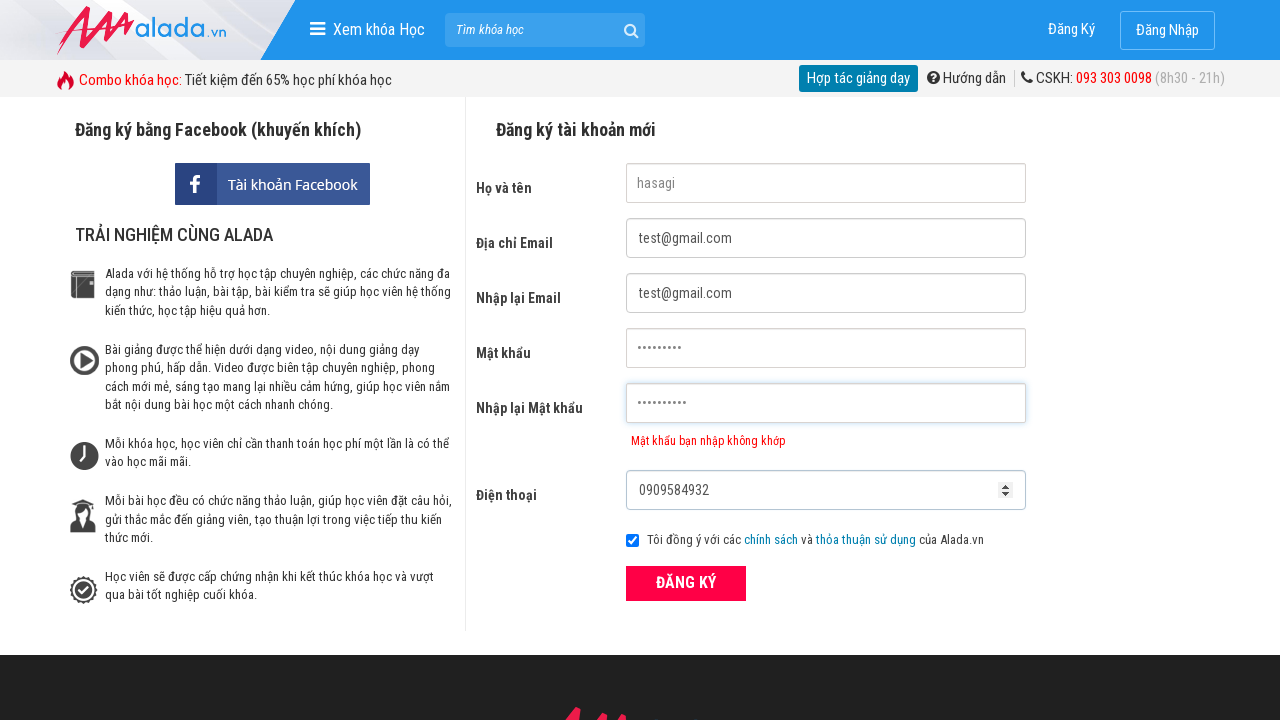

Clicked submit button to submit registration form at (686, 583) on button[type='submit']
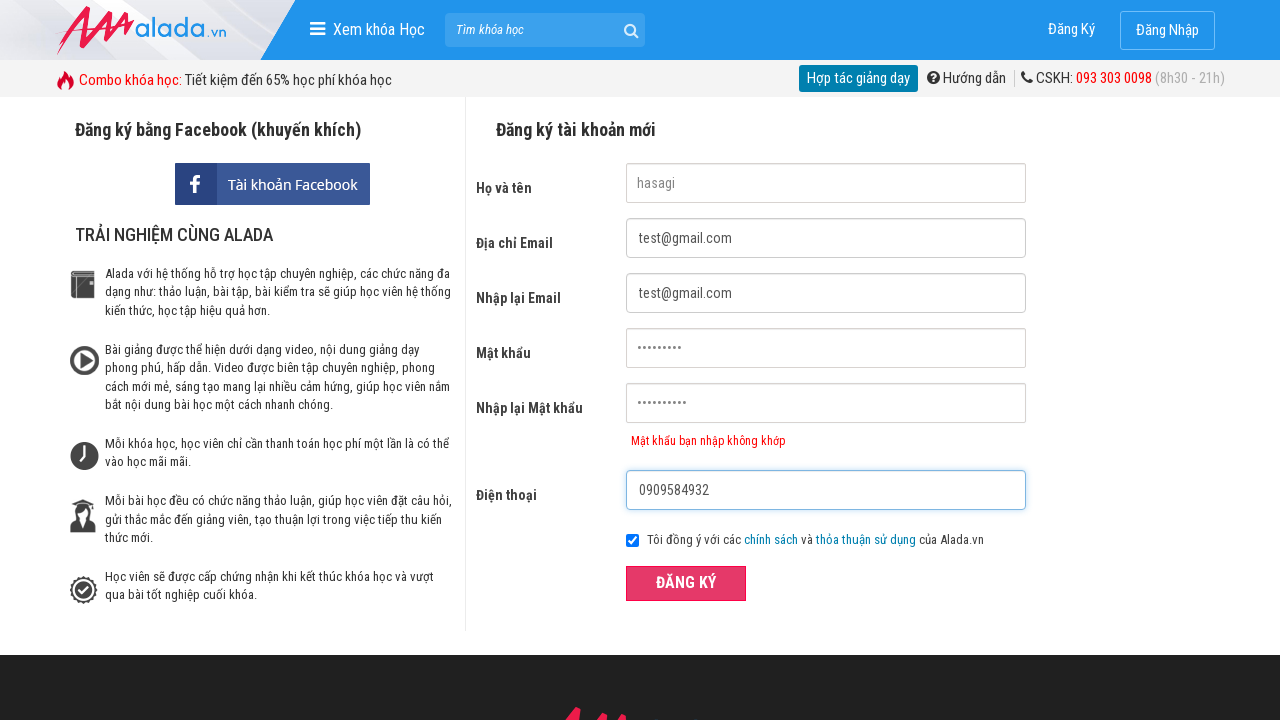

Password mismatch error message appeared
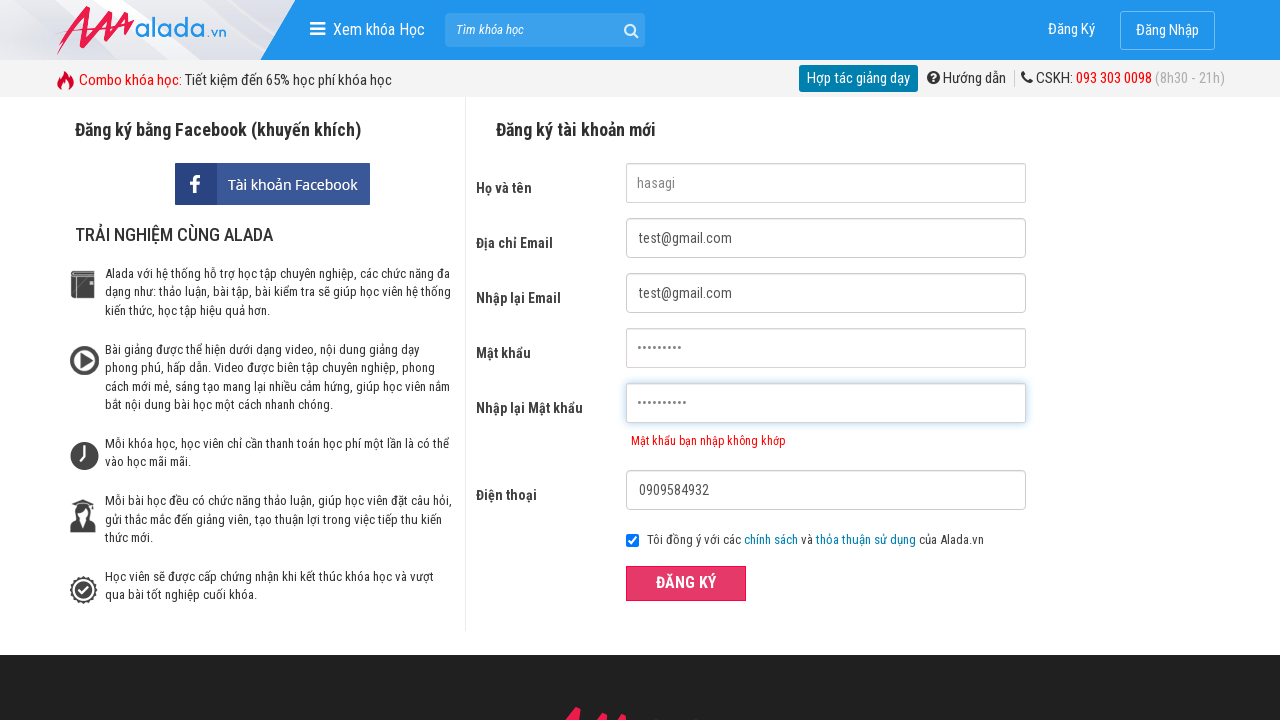

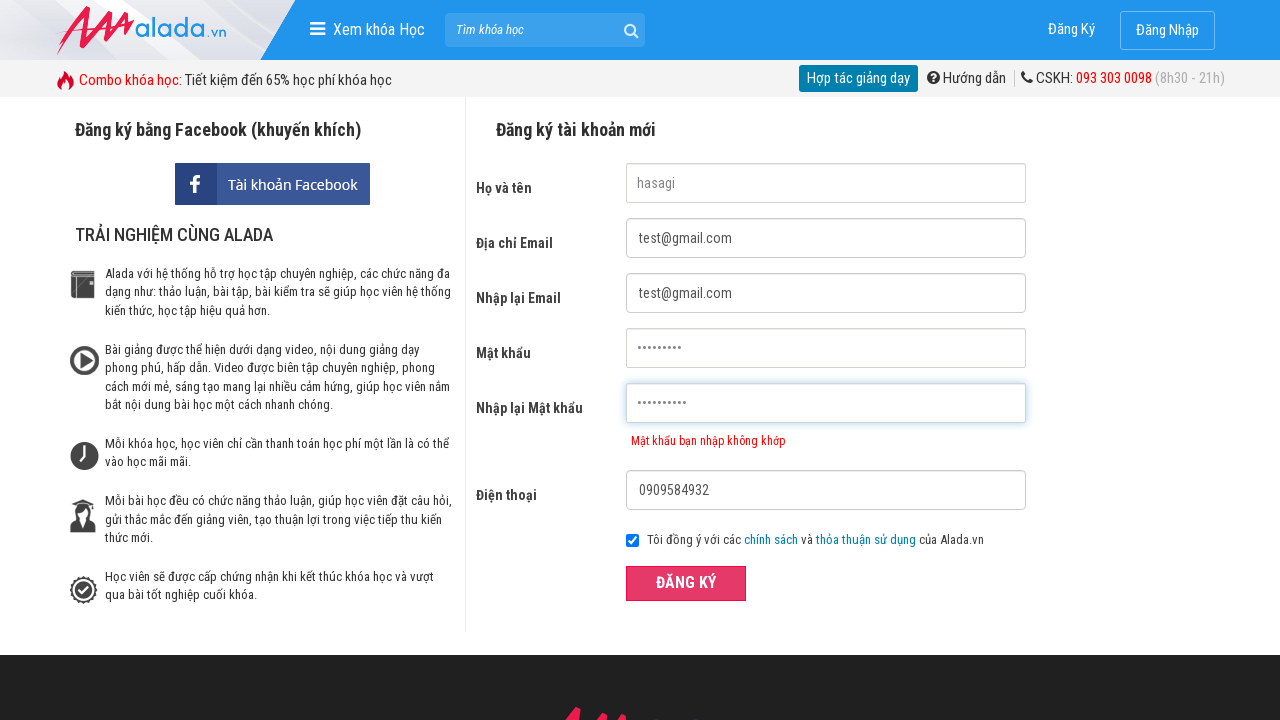